Tests a registration form by filling in first name, last name, and email fields, then verifying successful registration message

Starting URL: http://suninjuly.github.io/registration1.html

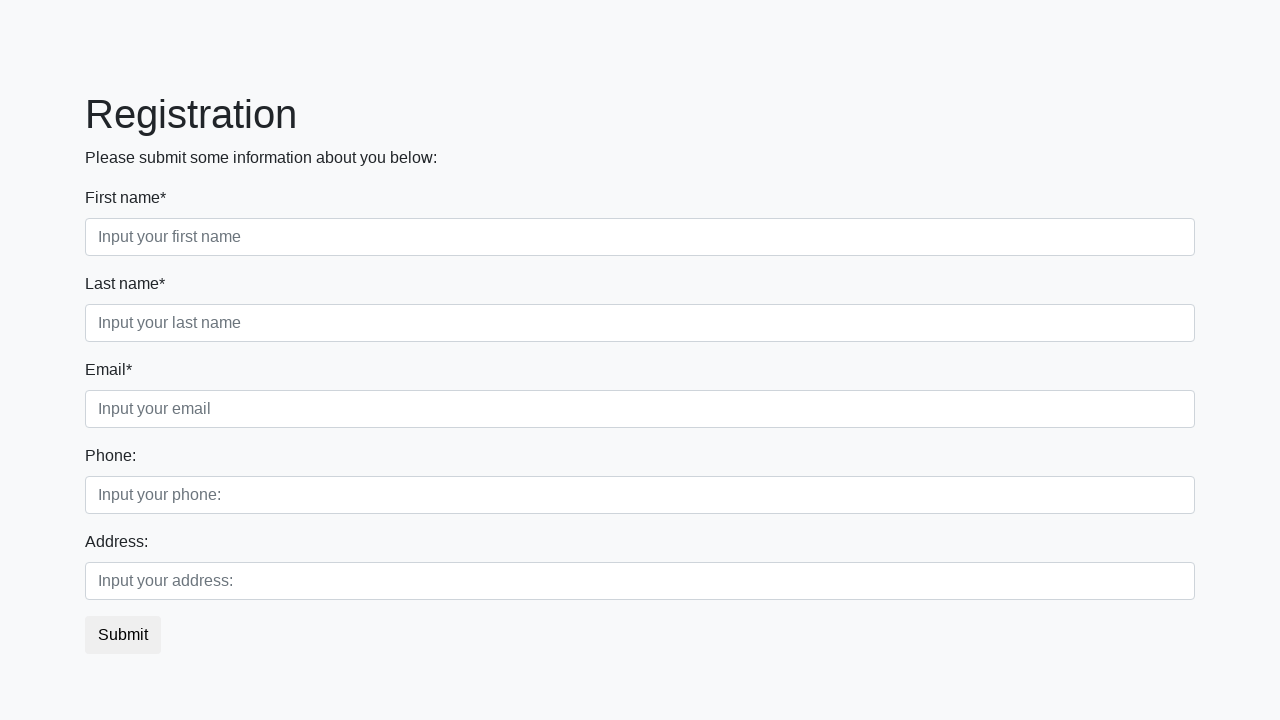

Filled first name field with 'Jennifer' on input[placeholder='Input your first name']
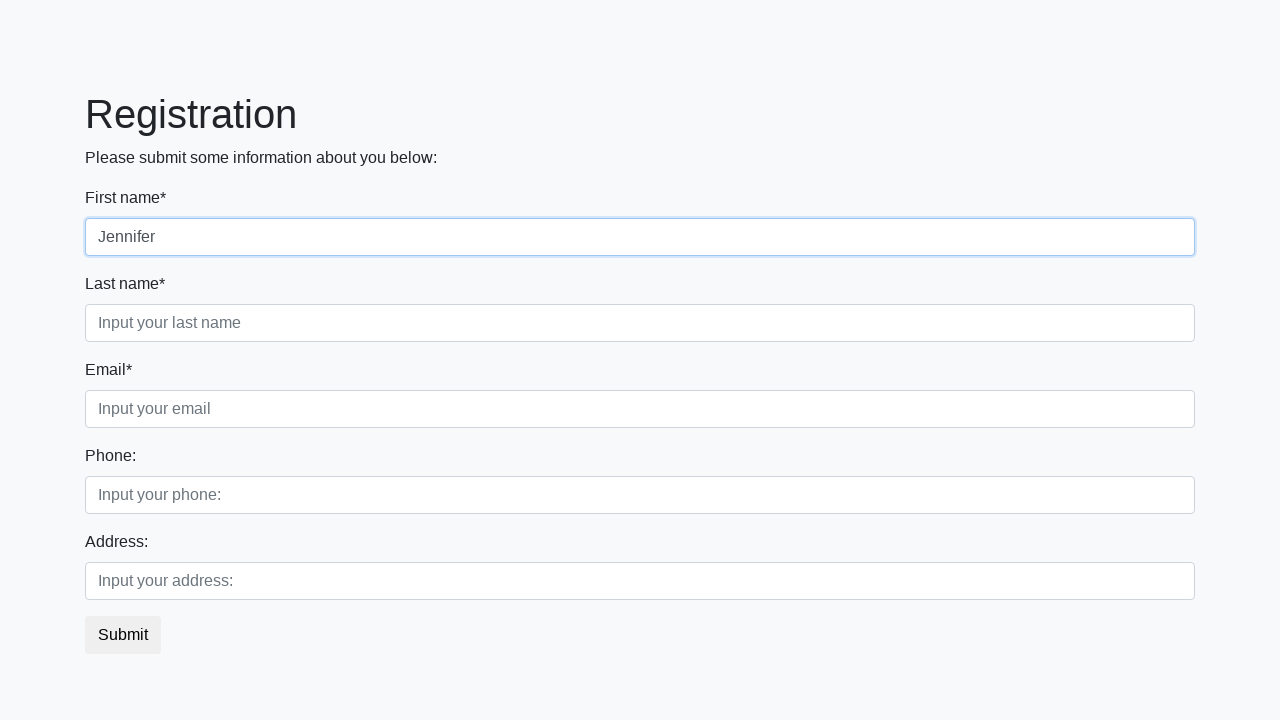

Filled last name field with 'Martinez' on input[placeholder='Input your last name']
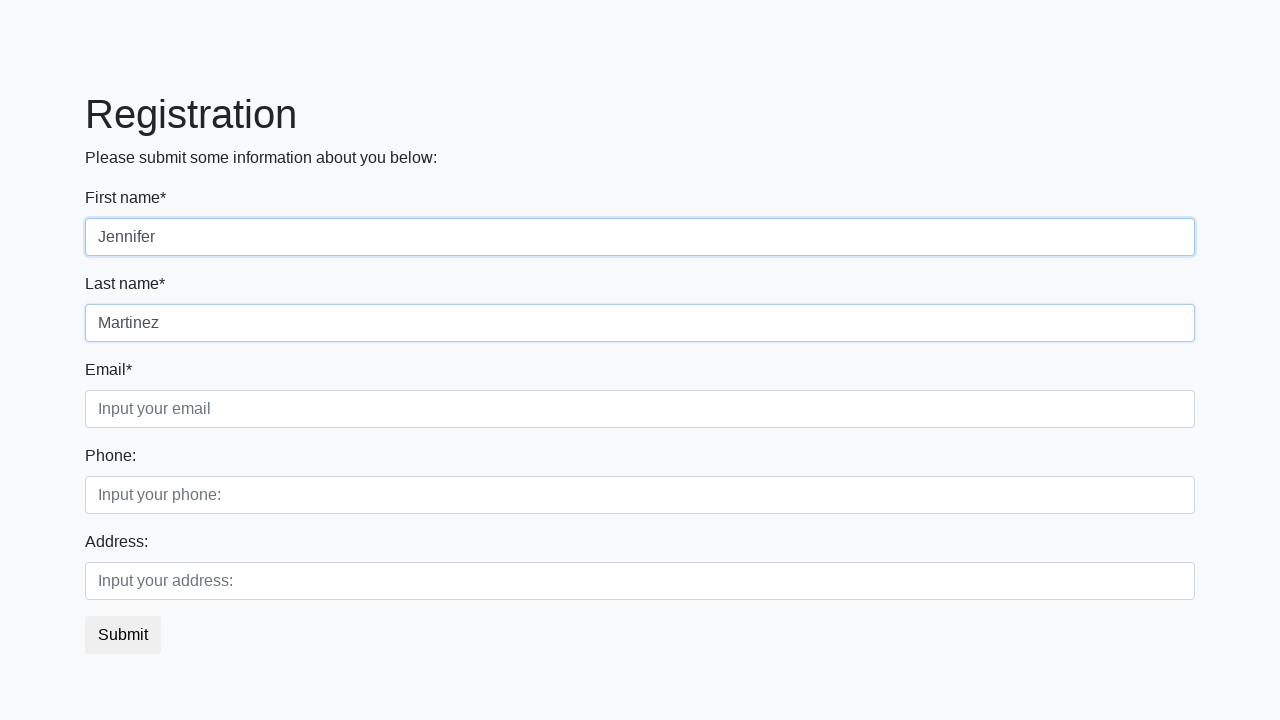

Filled email field with 'jennifer.martinez@example.com' on input[placeholder='Input your email']
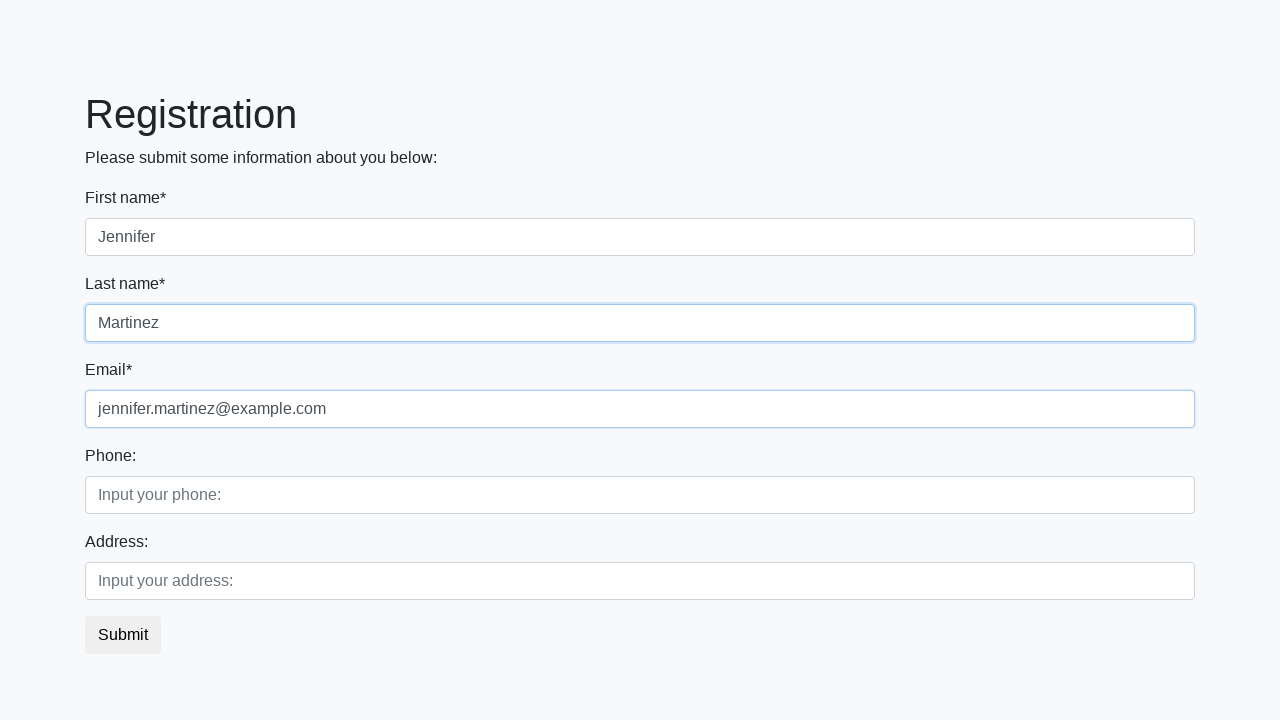

Clicked submit button to register at (123, 635) on button.btn
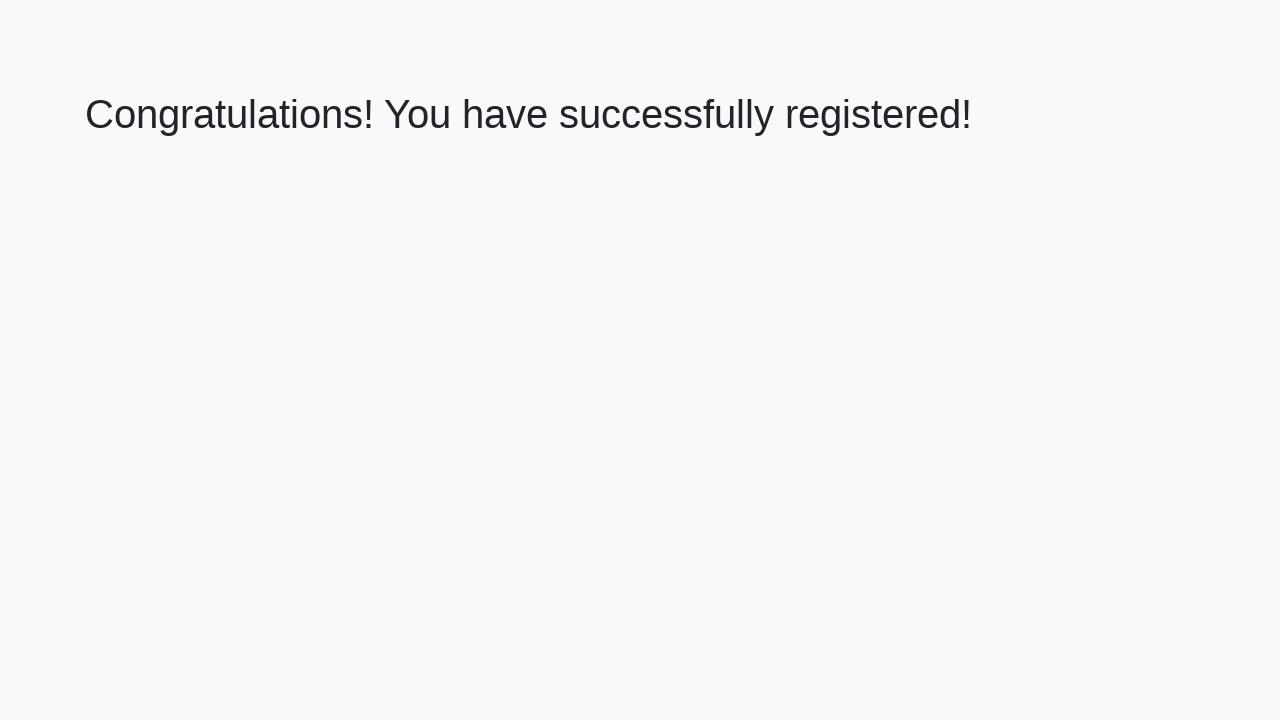

Success message element loaded
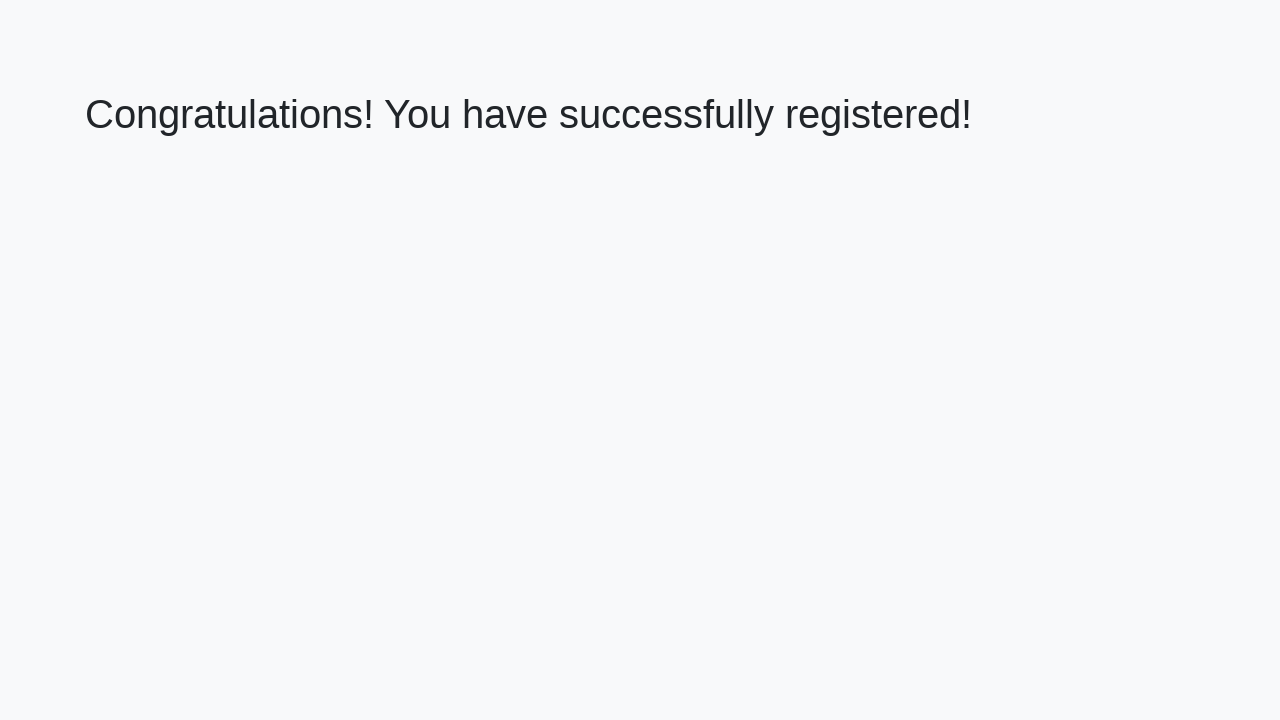

Verified successful registration message: 'Congratulations! You have successfully registered!'
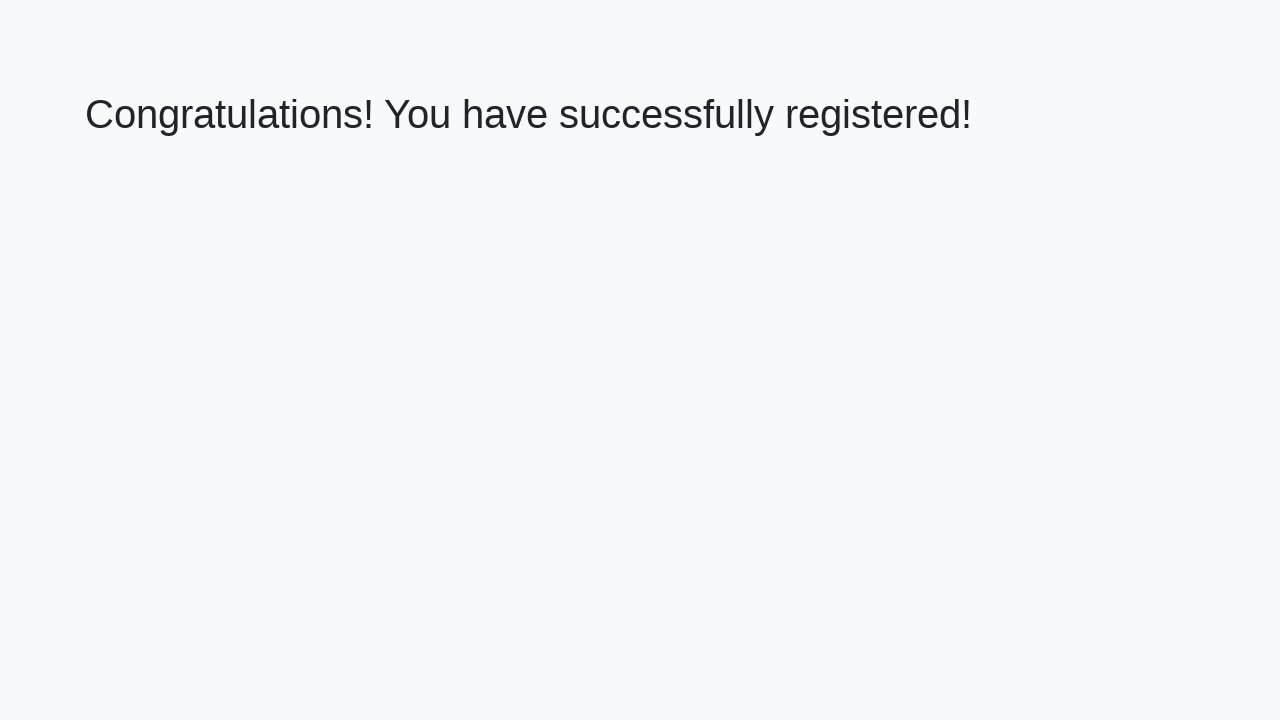

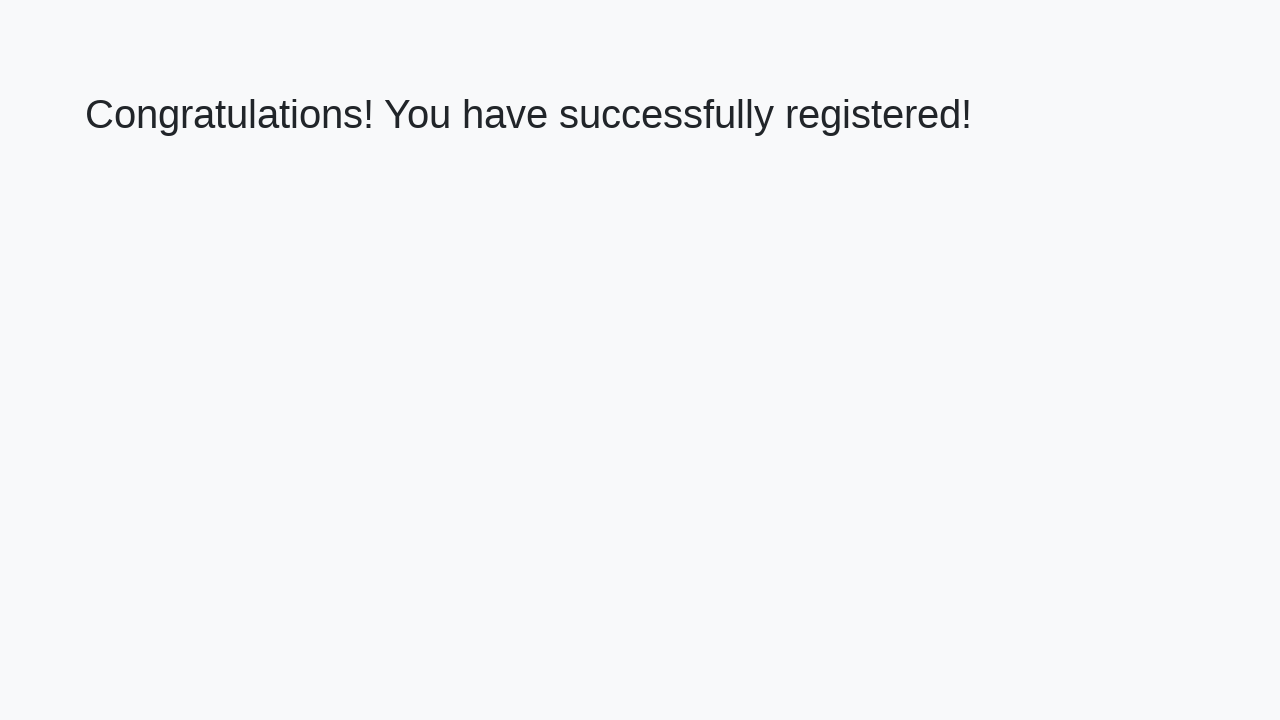